Navigates to a blog post about Umbraco 9 site variables and verifies the post title heading is displayed correctly.

Starting URL: https://adolfi.dev/blog/site-variables-in-umbraco-9/

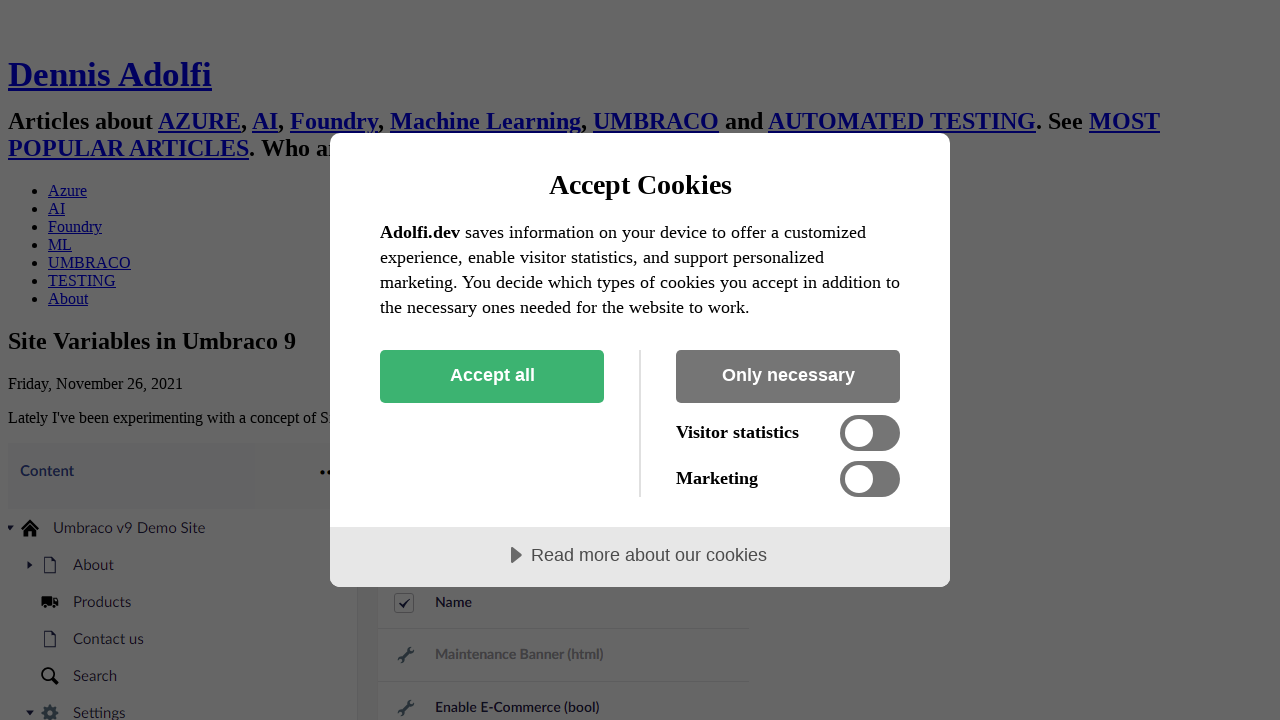

Navigated to blog post about Umbraco 9 site variables
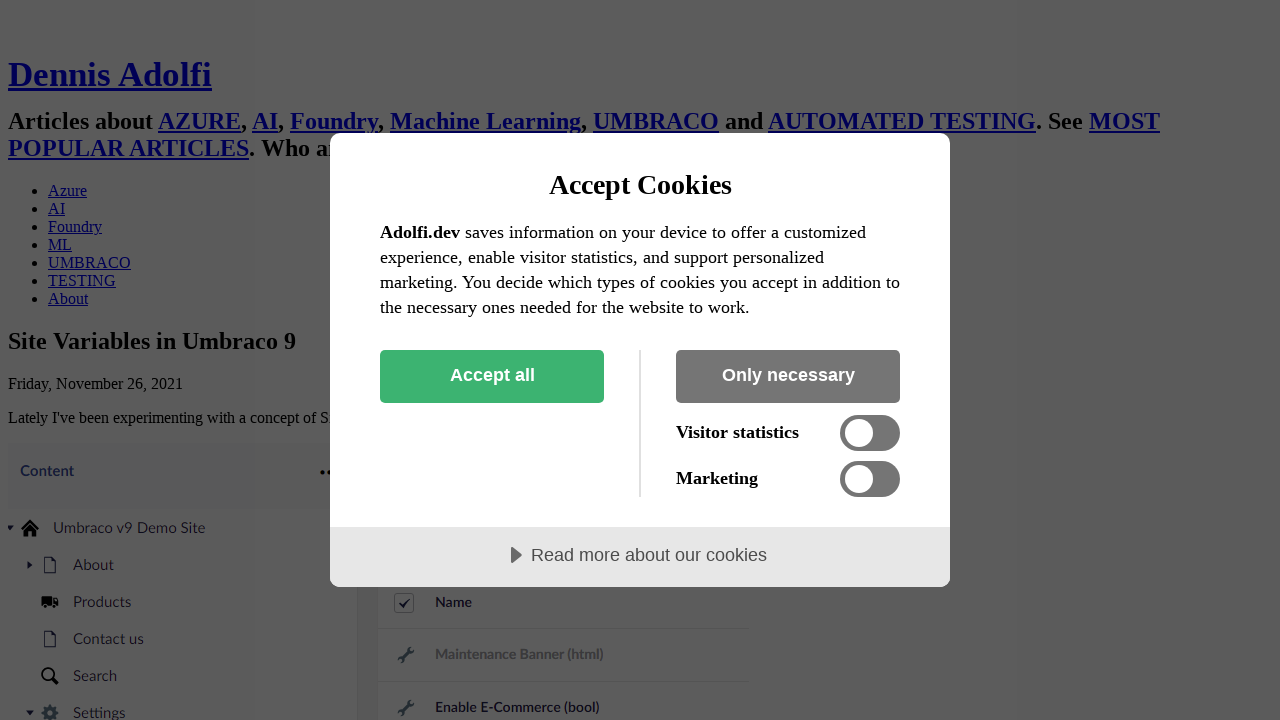

Located post title element
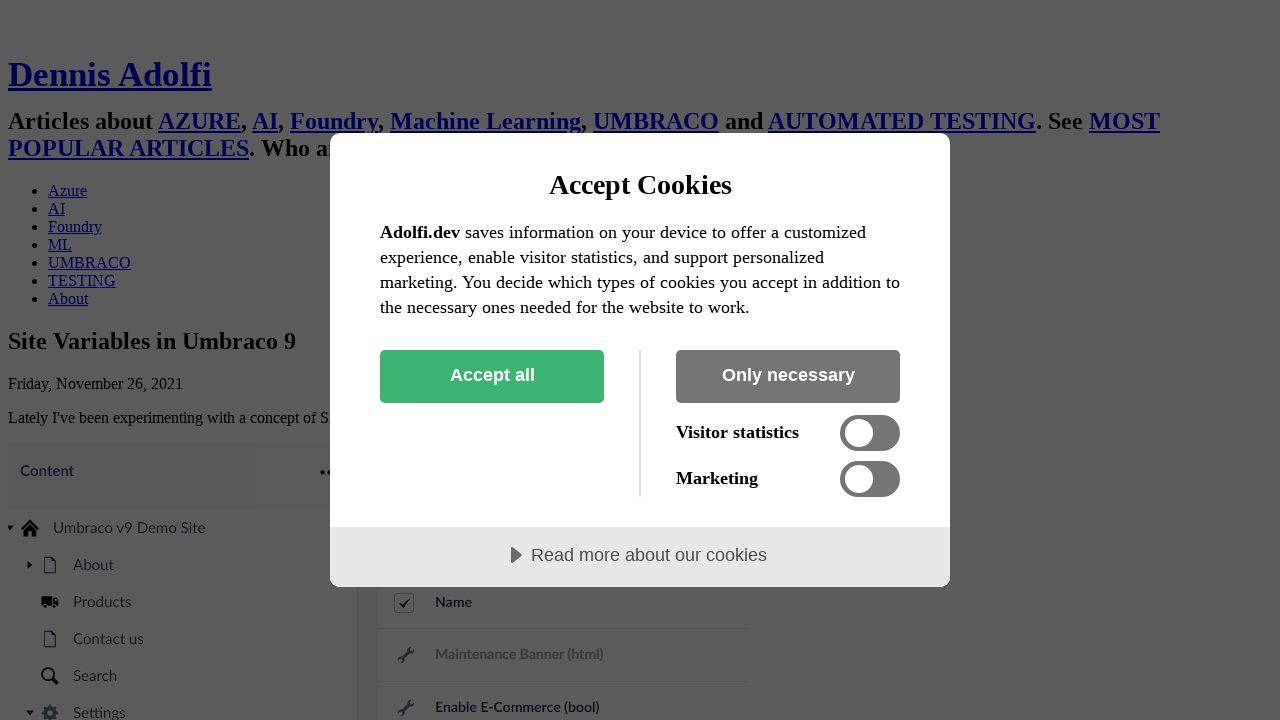

Retrieved post title text content
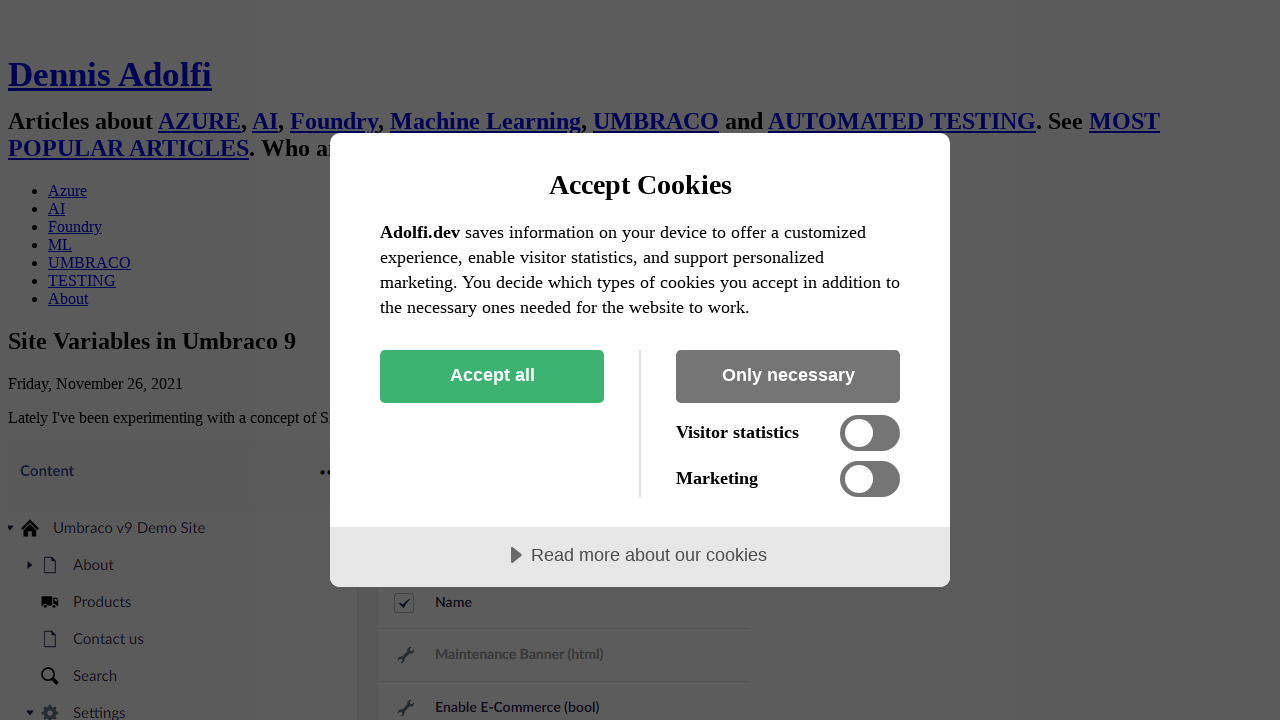

Asserted post title matches expected heading 'Site Variables in Umbraco 9'
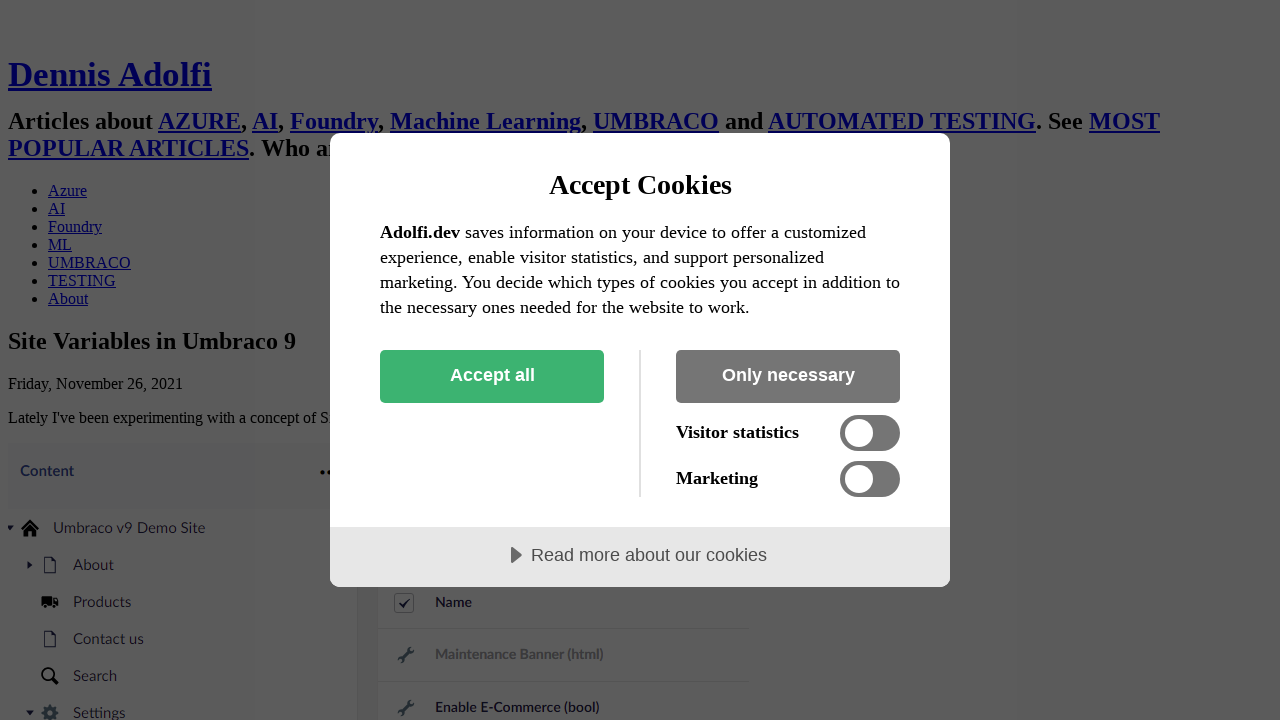

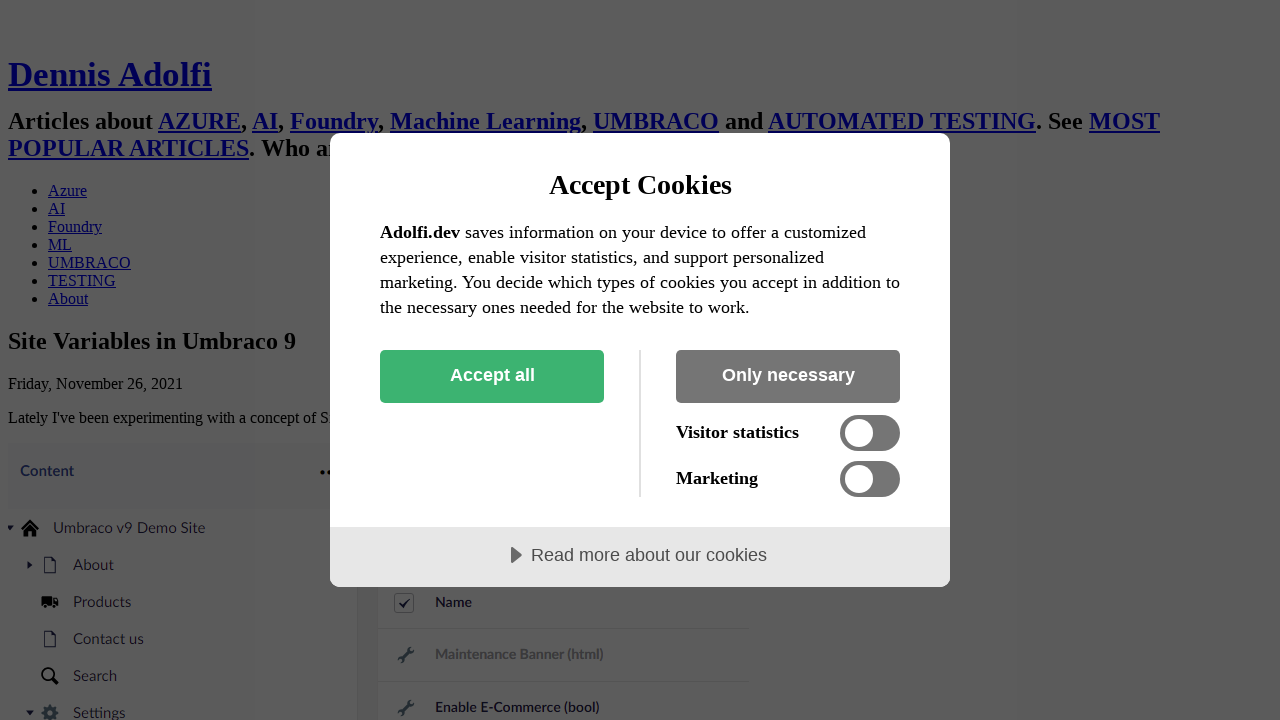